Tests a web form by navigating to the Selenium test page, filling in a text field with "Selenium", clicking the submit button, and verifying the received message.

Starting URL: https://www.selenium.dev/selenium/web/web-form.html

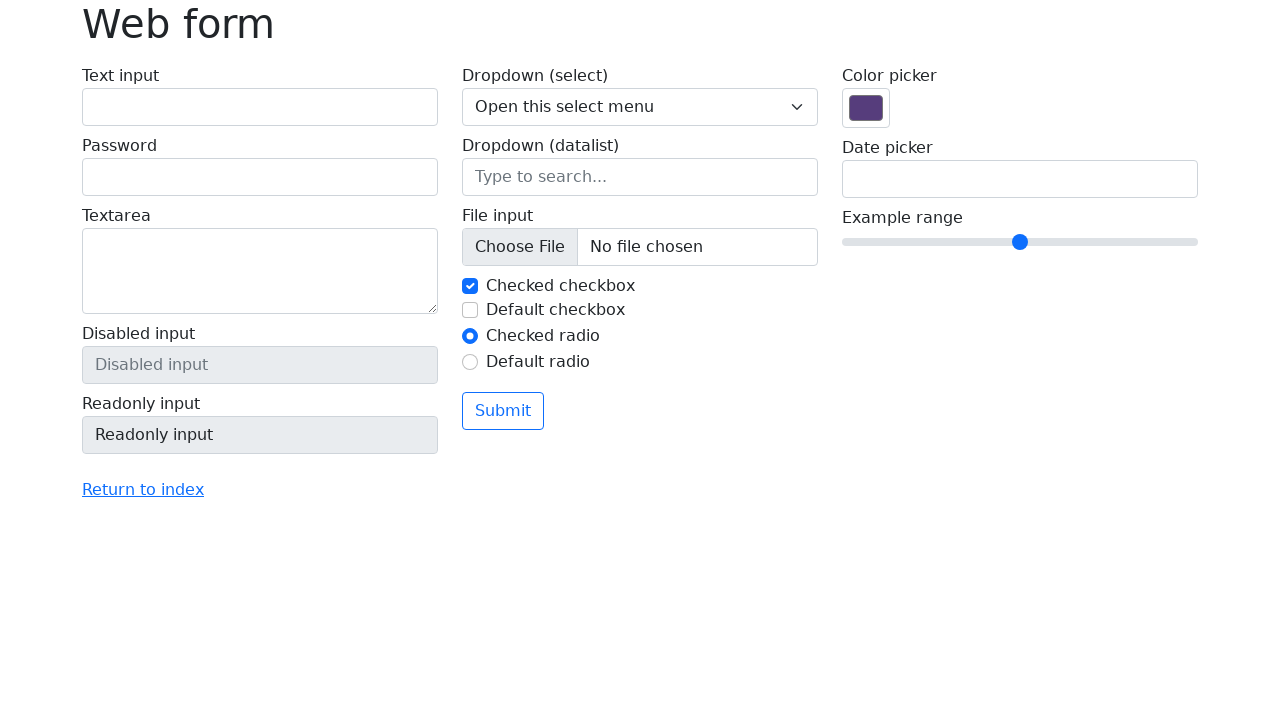

Filled text field with 'Selenium' on input[name='my-text']
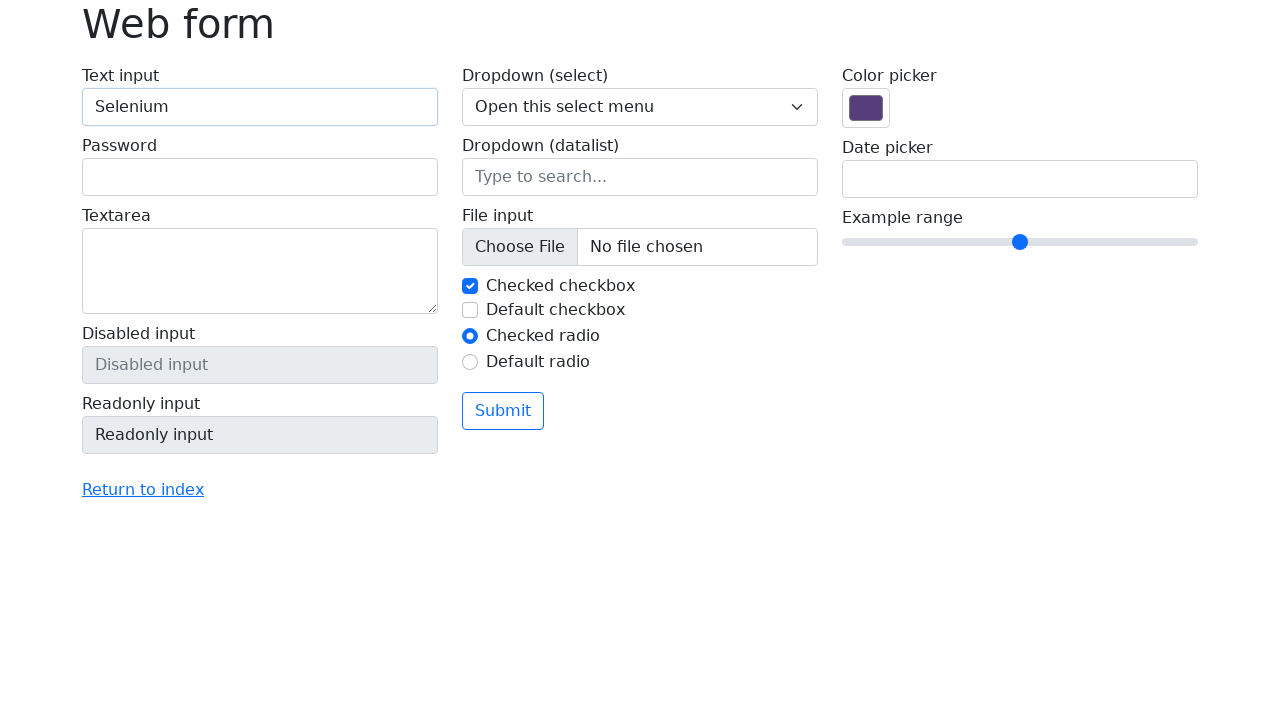

Clicked submit button at (503, 411) on button
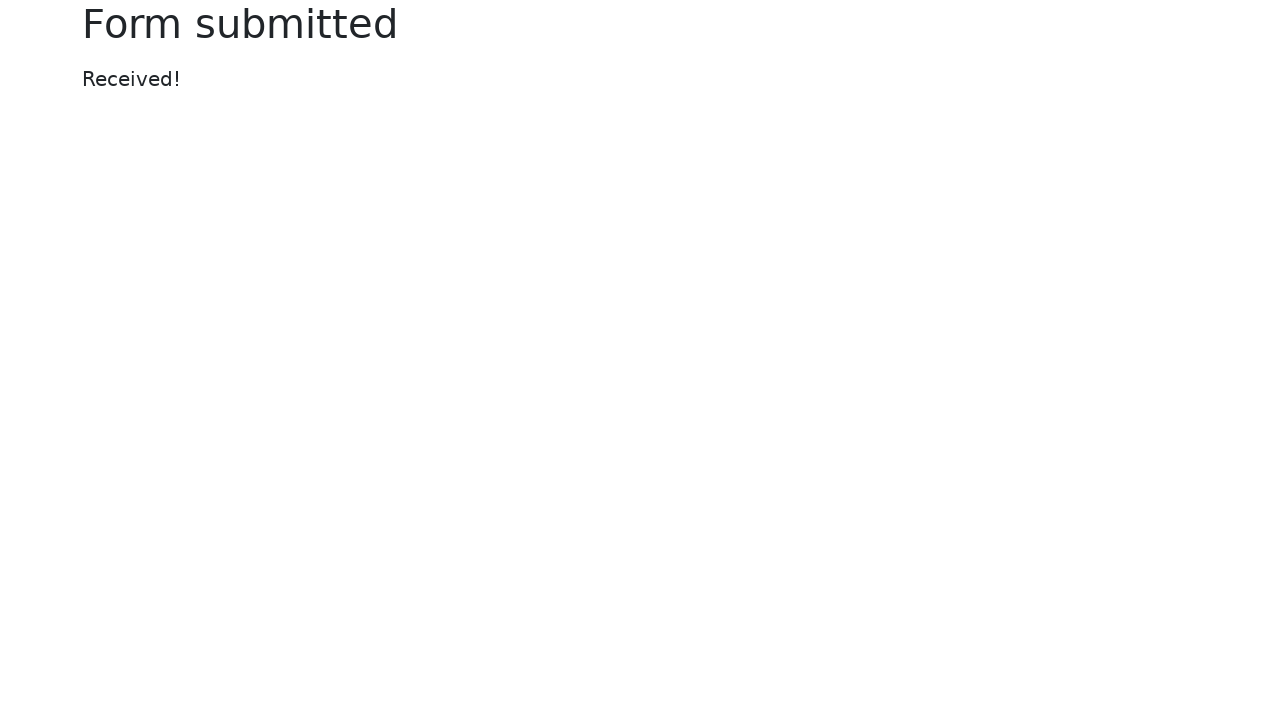

Message element appeared after form submission
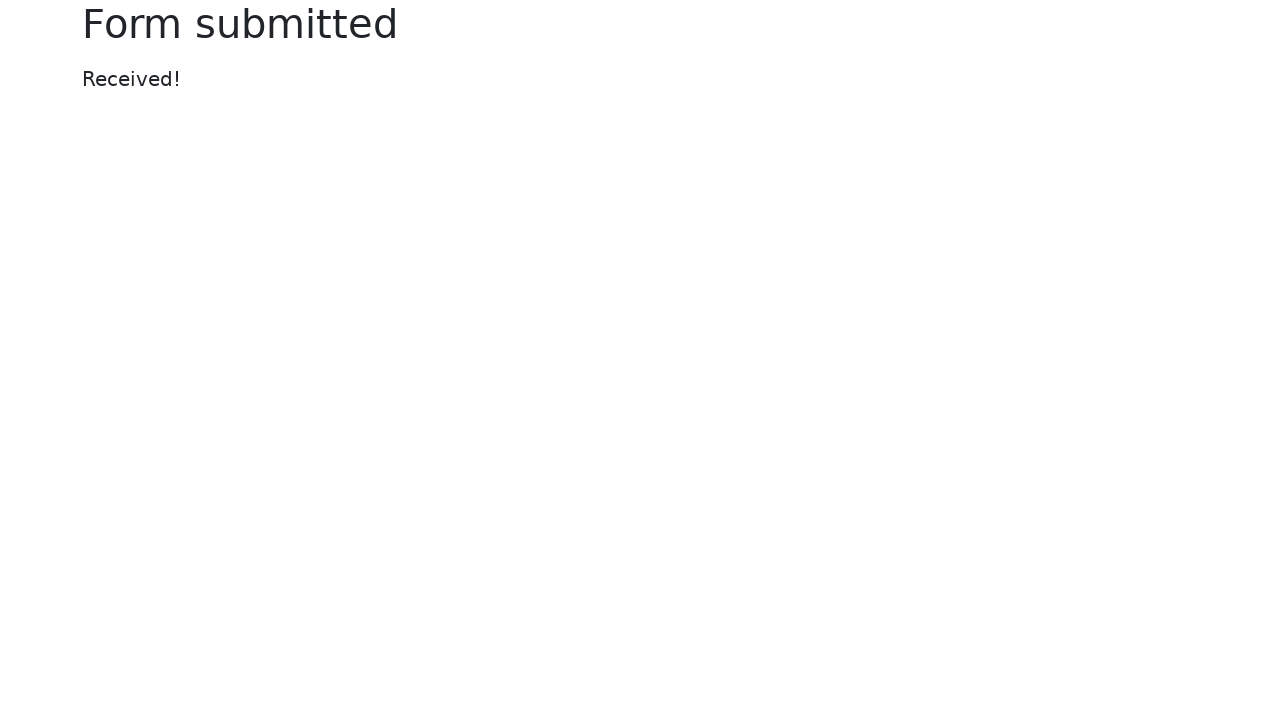

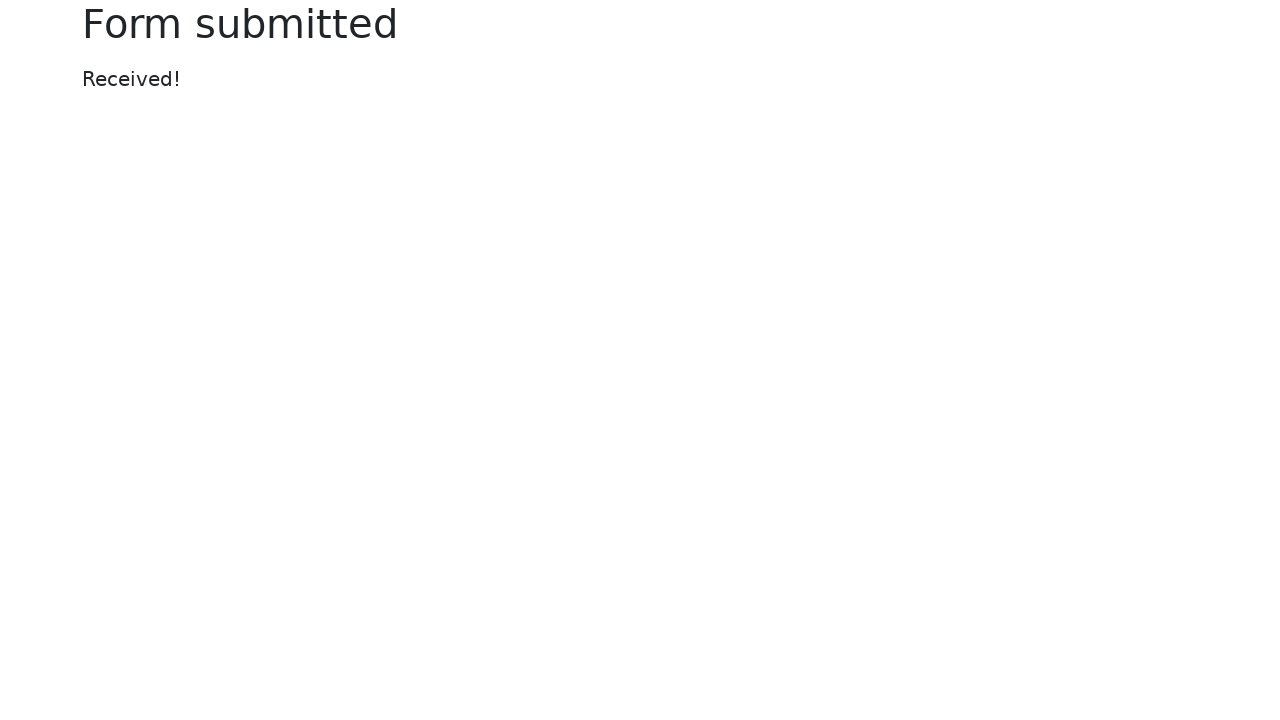